Tests modal popup interaction on a training website by clicking a launcher button to open a modal, filling in form fields within the modal, and submitting the form.

Starting URL: https://training-support.net/webelements/popups

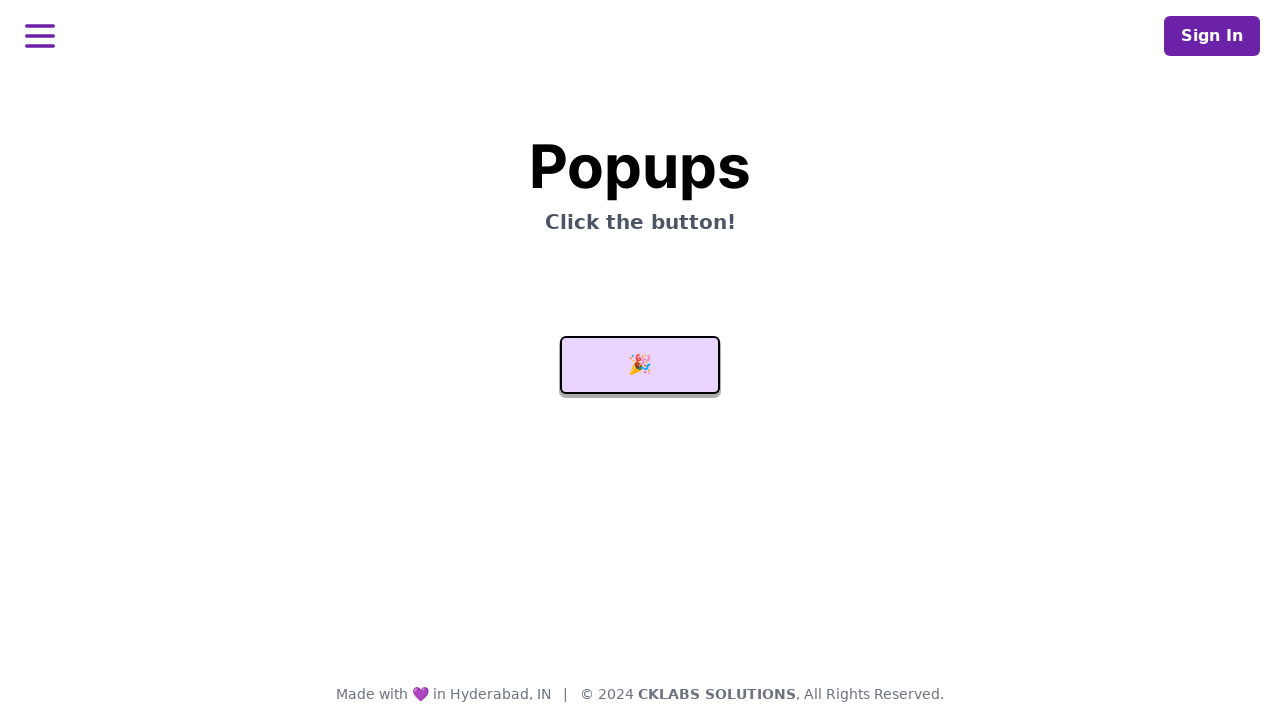

Clicked launcher button to open modal popup at (640, 365) on #launcher
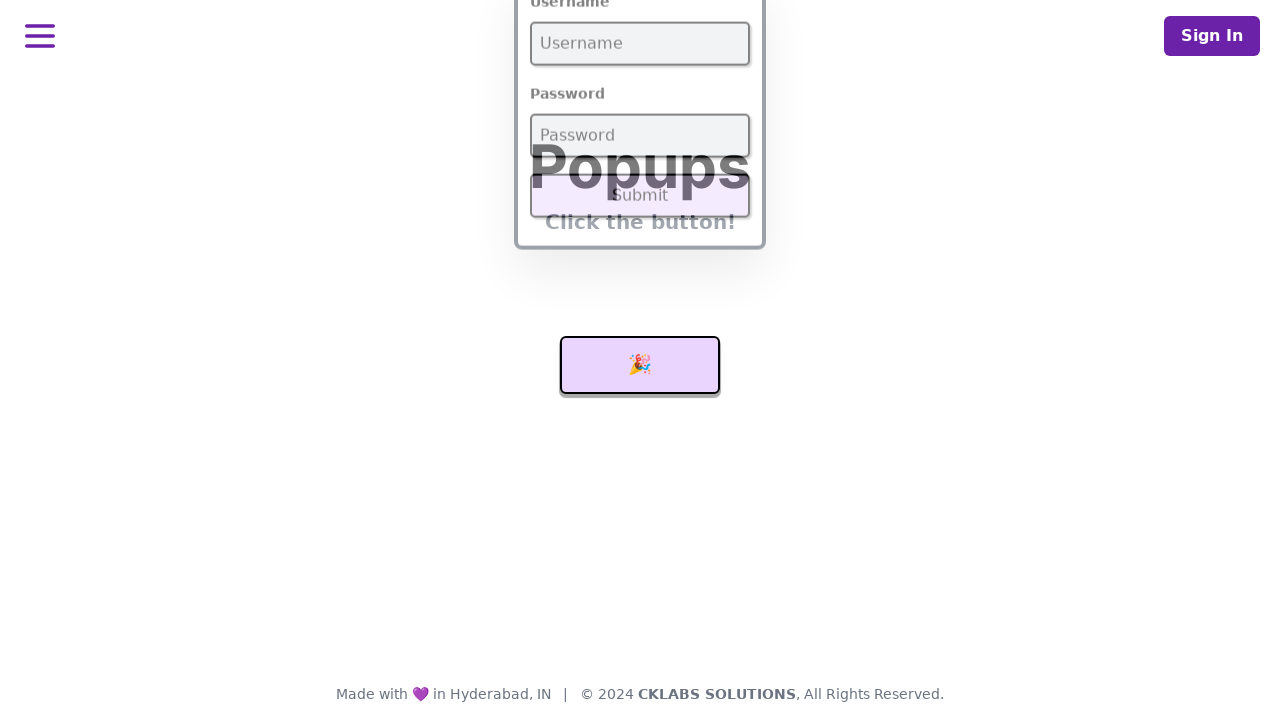

Modal popup appeared with username field visible
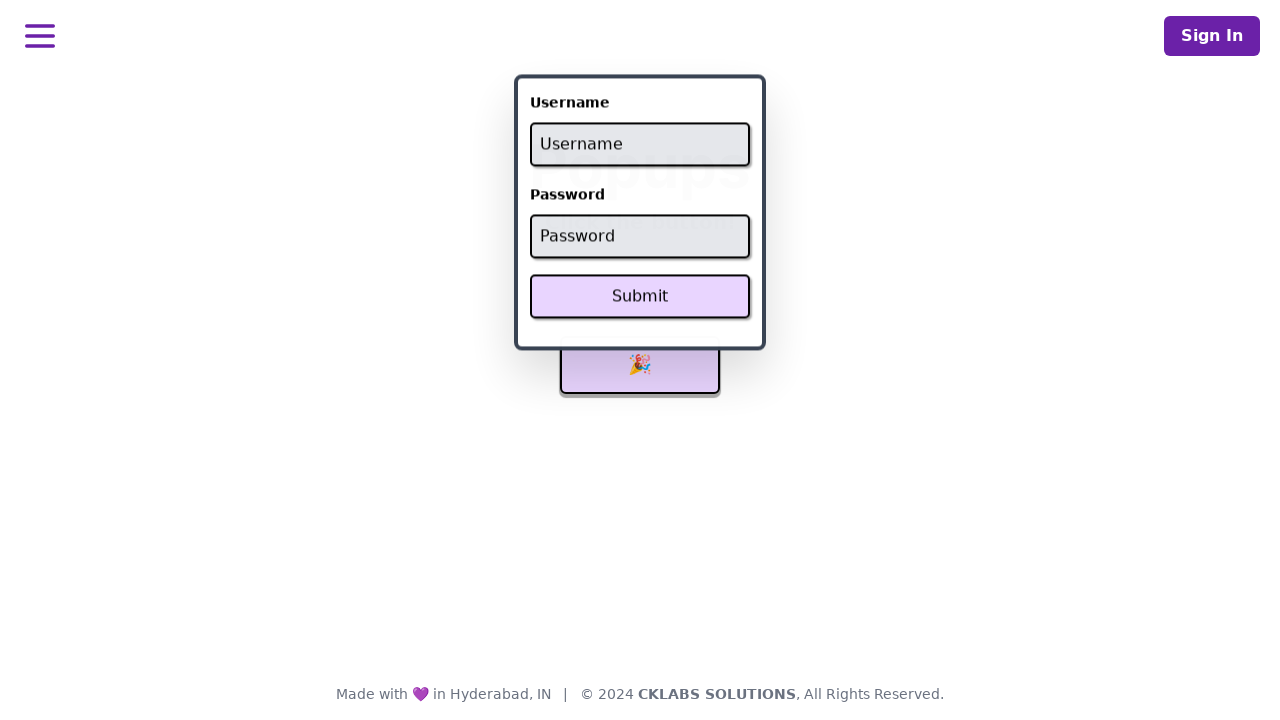

Filled username field with 'admin' on #username
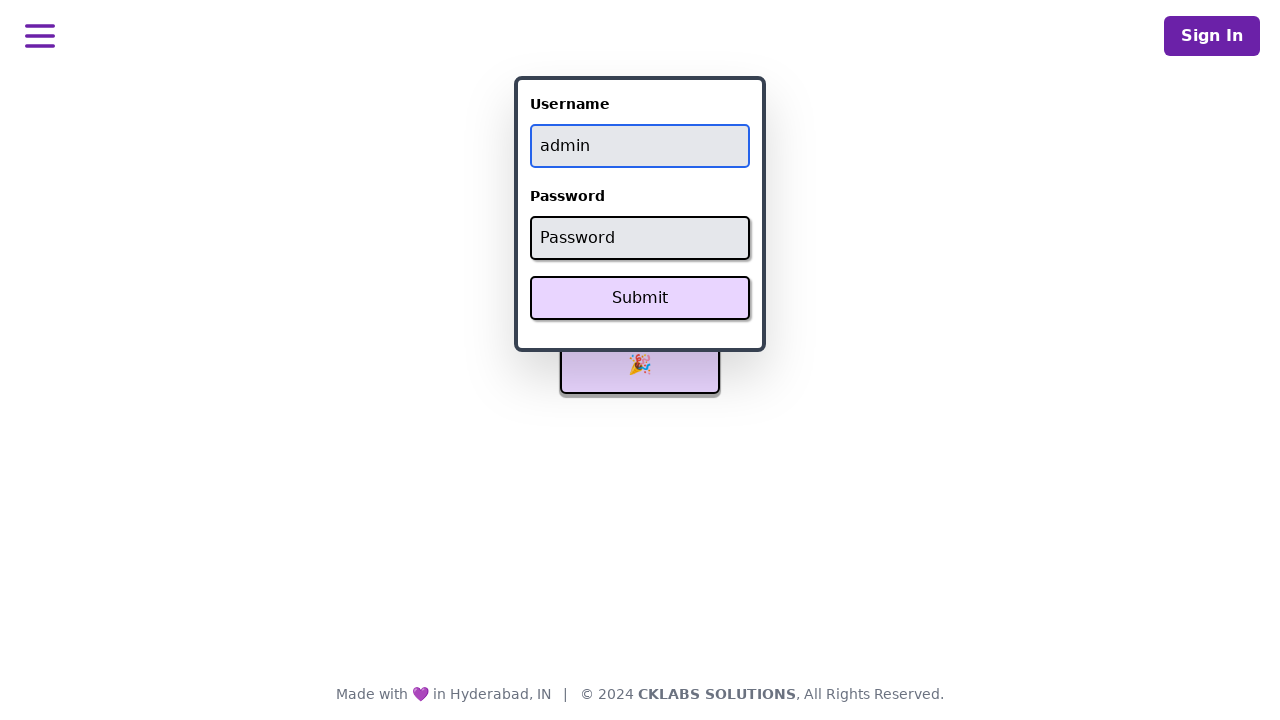

Filled password field with 'password' on #password
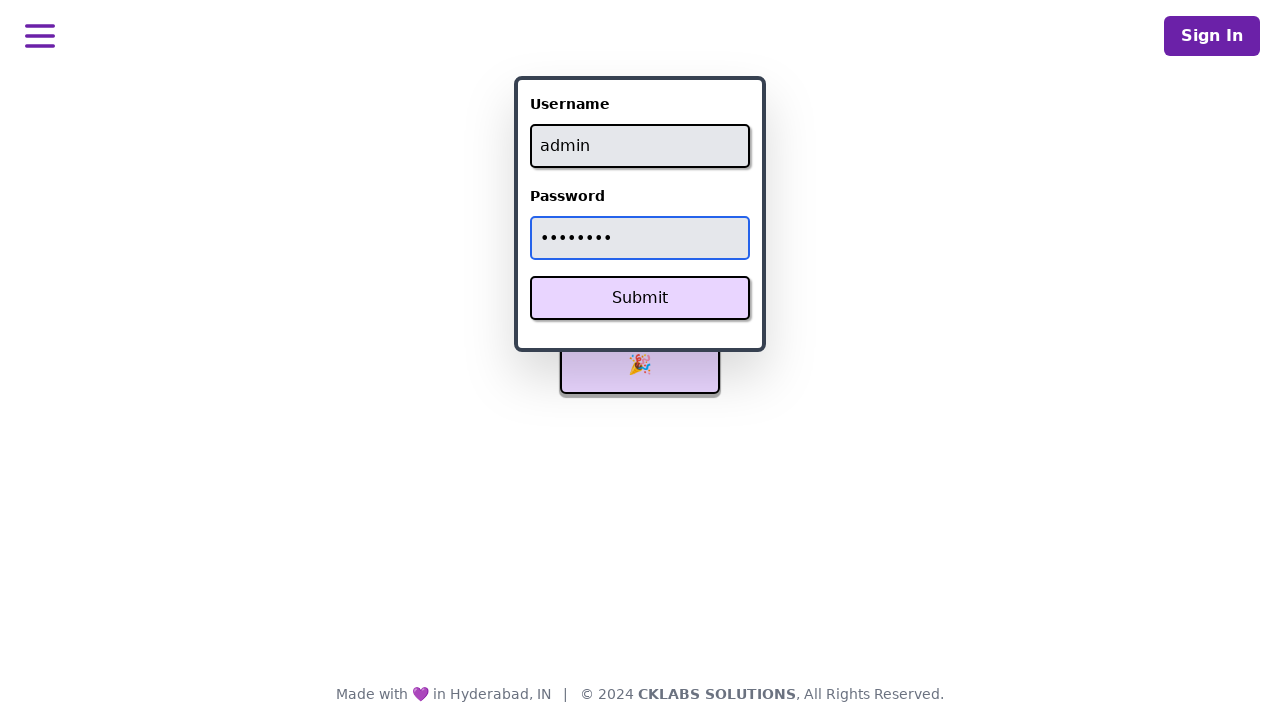

Clicked Submit button in modal form at (640, 298) on xpath=//button[text()='Submit']
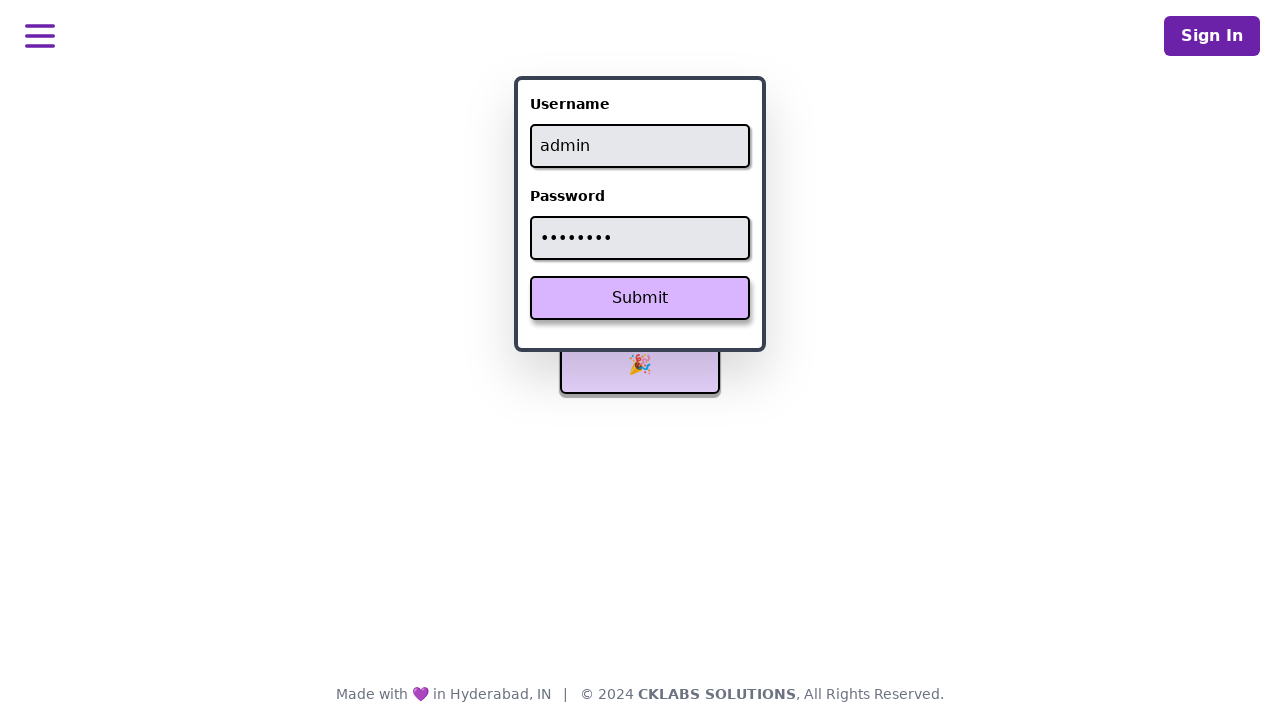

Success message appeared after form submission
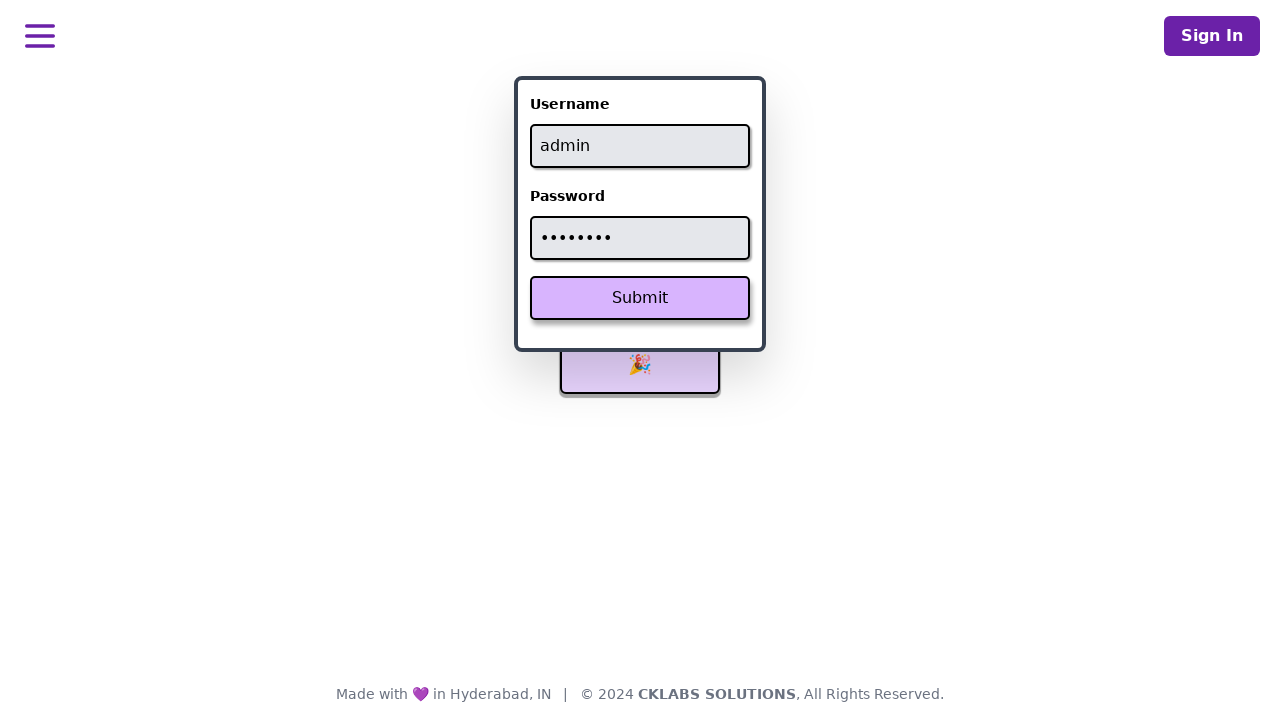

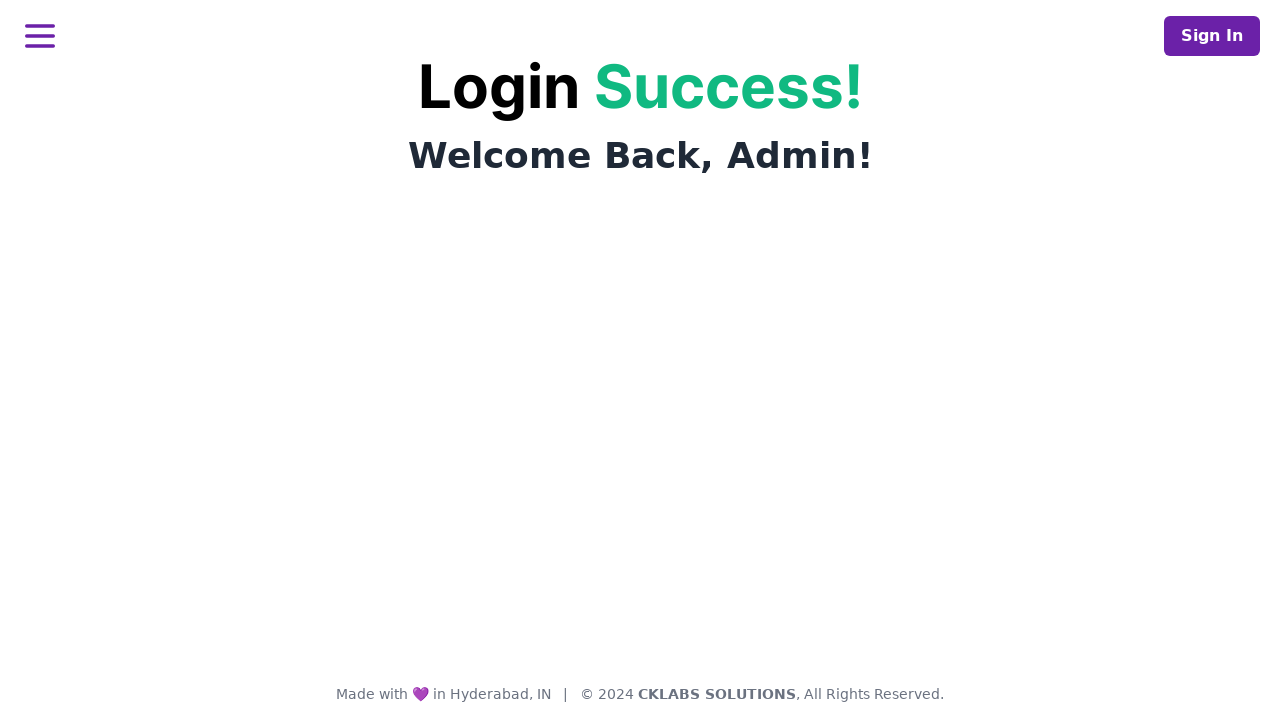